Navigates to a practice page and clicks on a radio button or checkbox element

Starting URL: https://www.letskodeit.com/practice

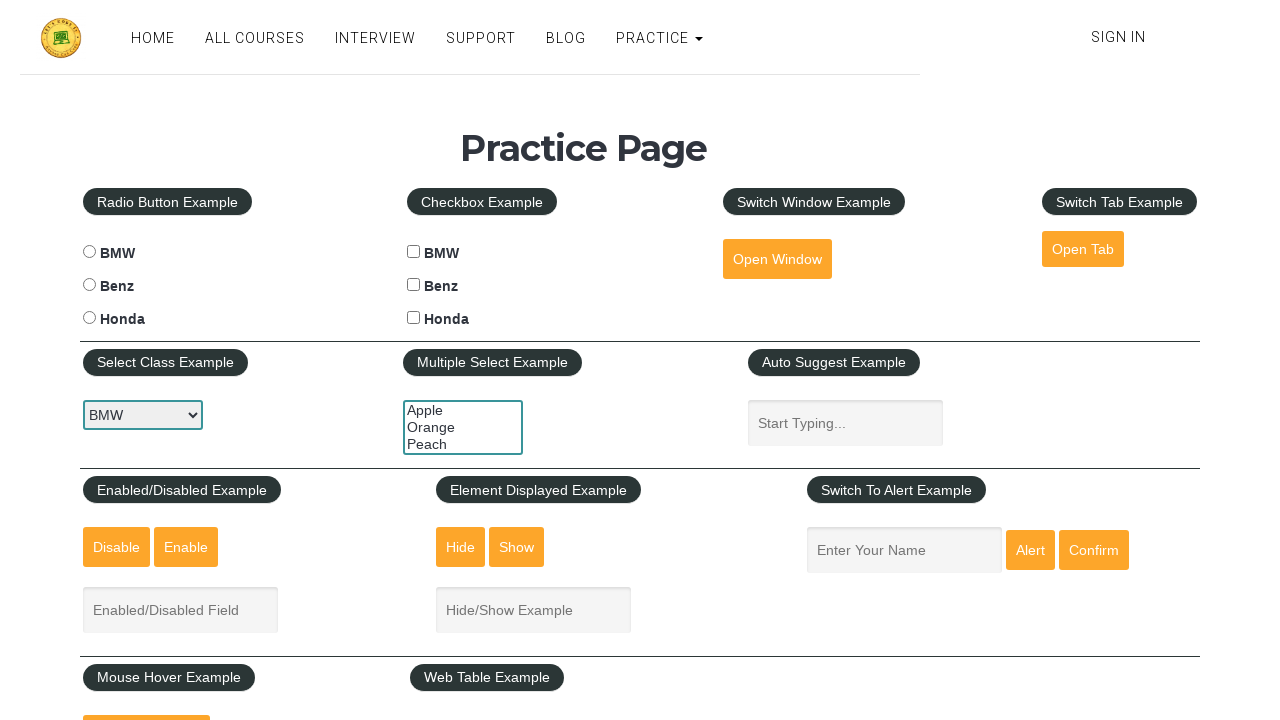

Navigated to practice page at https://www.letskodeit.com/practice
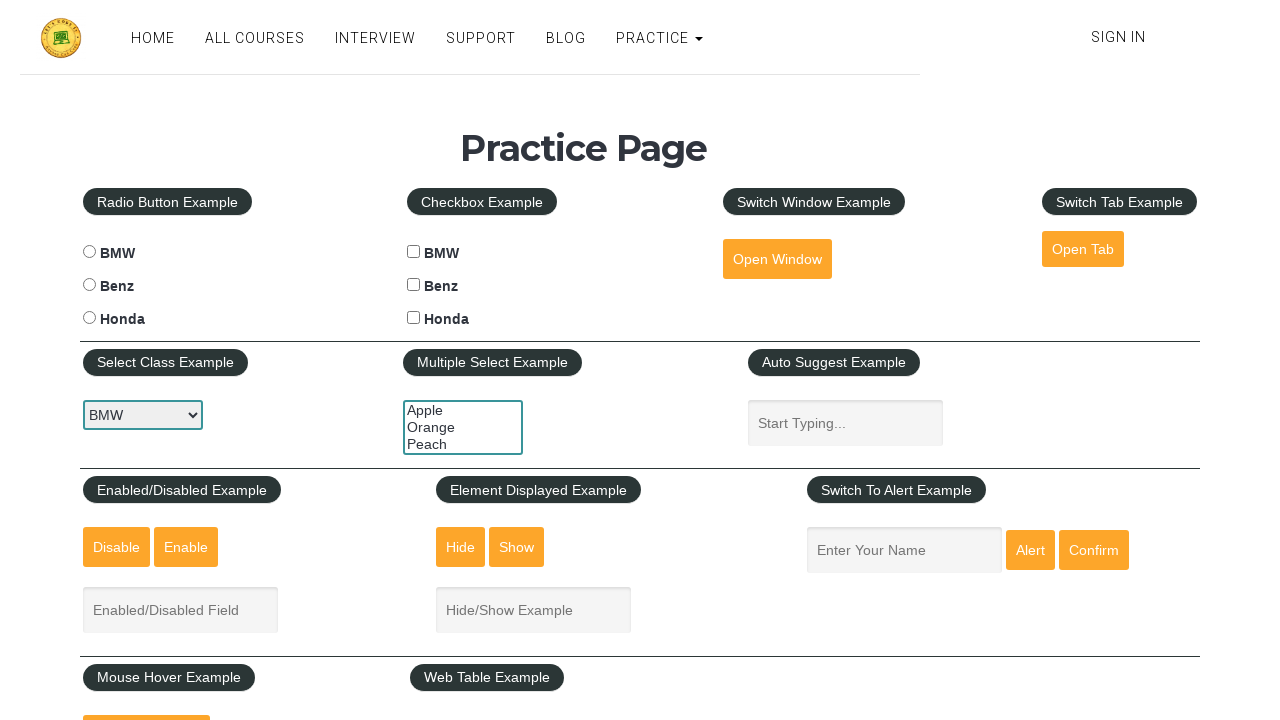

Clicked on the first radio button/checkbox element in the fieldset at (89, 252) on xpath=/html/body/div[1]/div[2]/div[2]/div/div/div/div/div[1]/div[1]/fieldset/lab
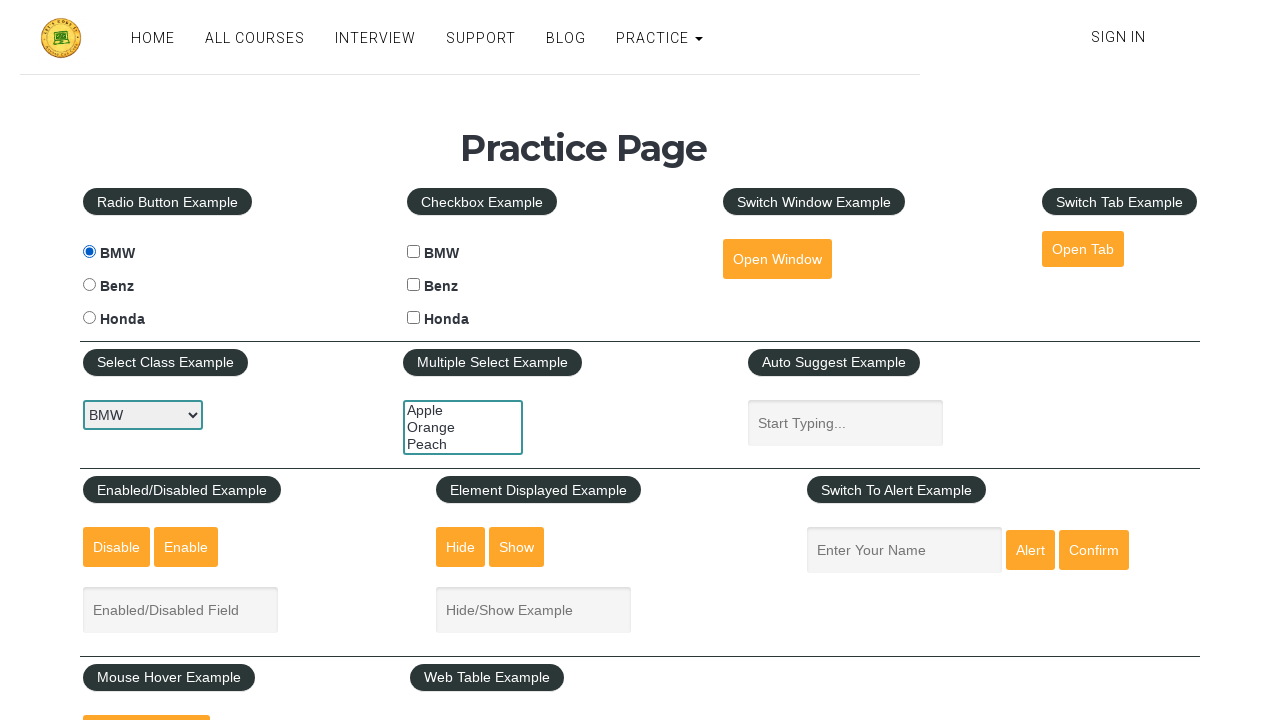

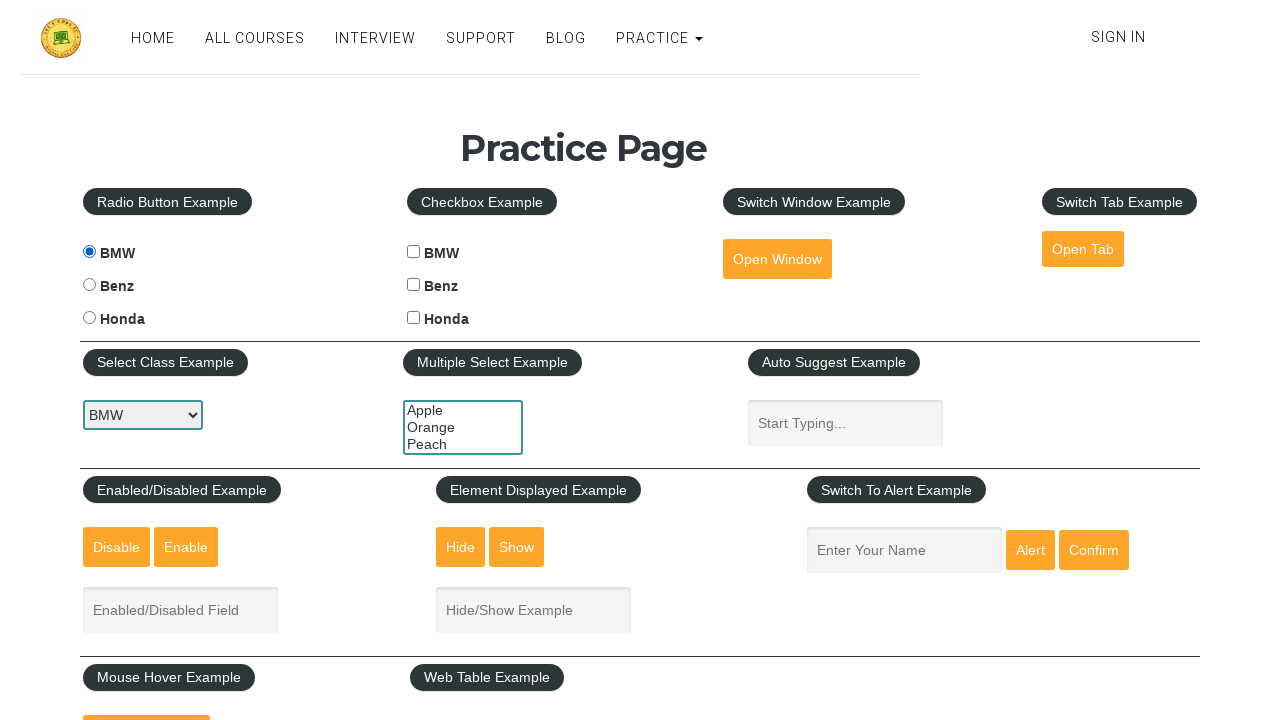